Navigates to a training support website homepage and clicks on the about link to navigate to the About page

Starting URL: https://v1.training-support.net

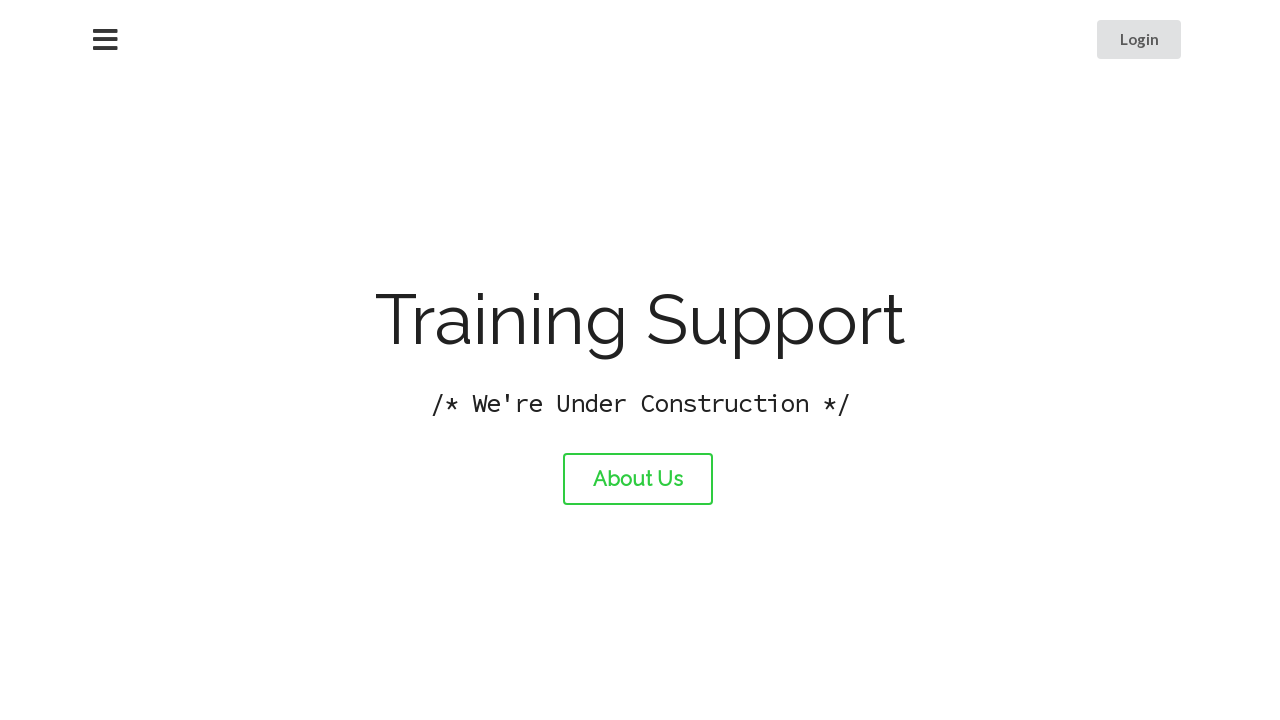

Navigated to training support website homepage
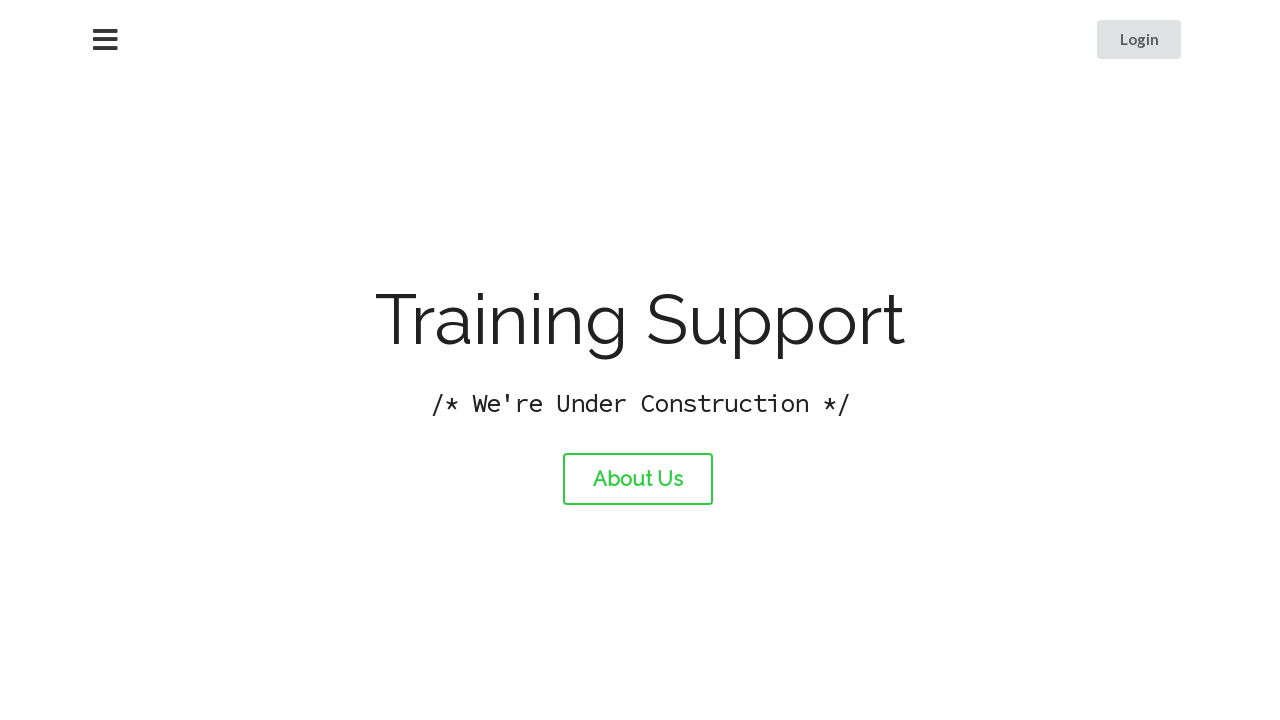

Clicked on the About link at (638, 479) on #about-link
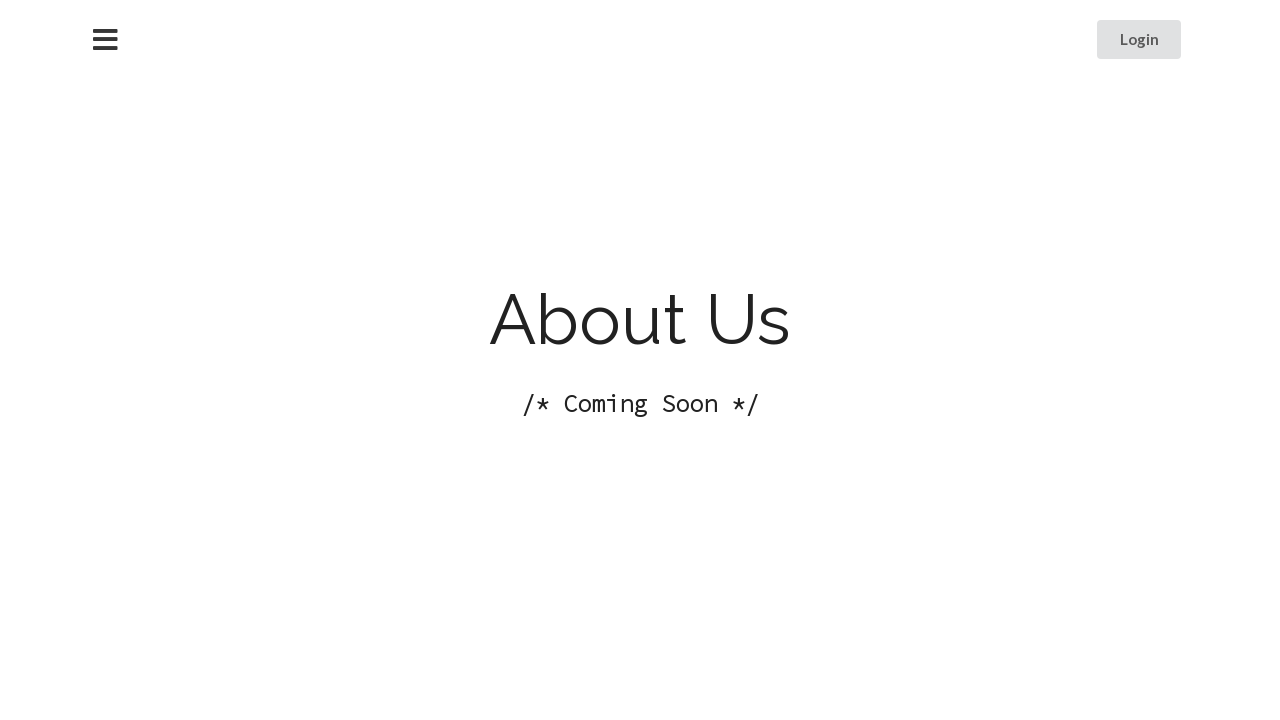

Page load completed, navigated to About page
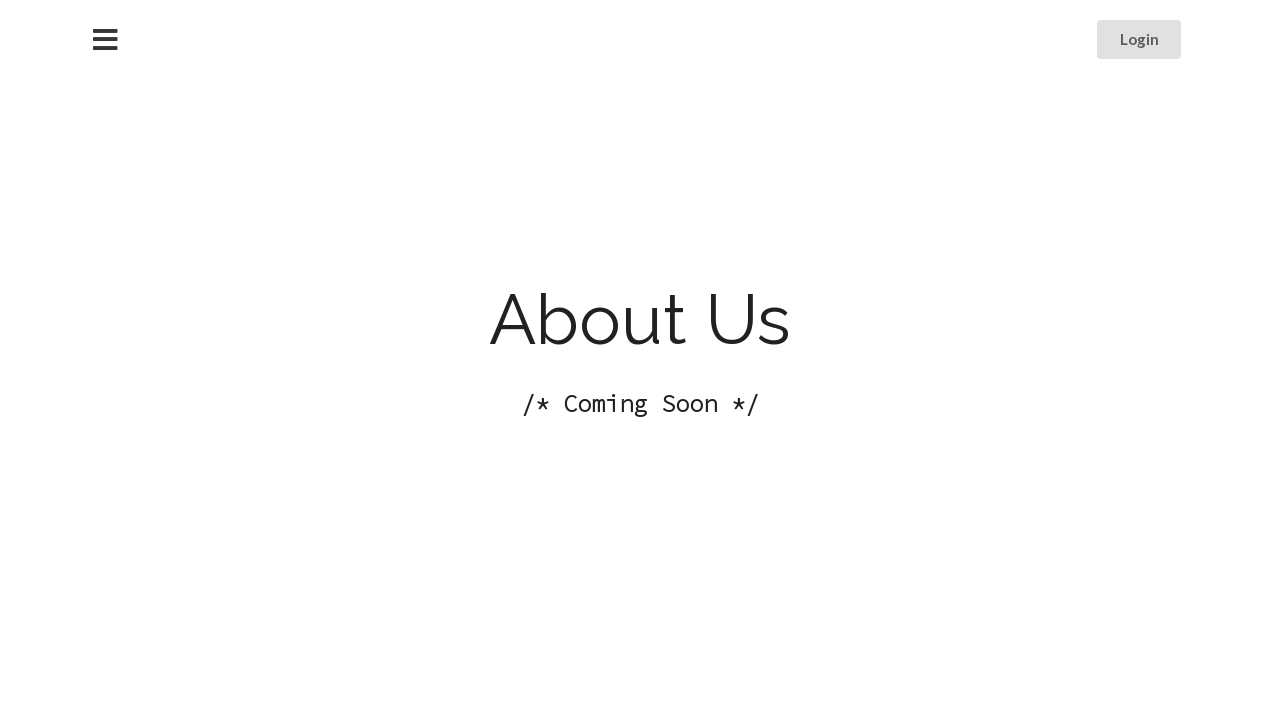

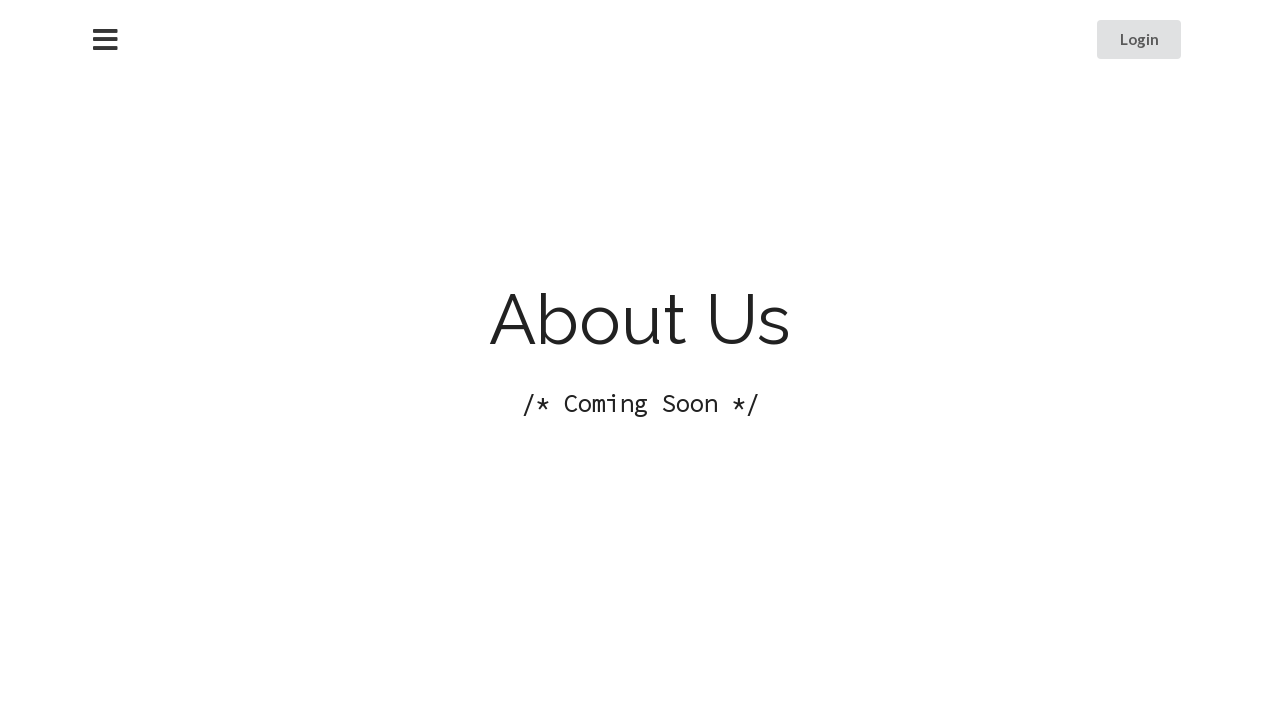